Tests that an unsaved change to an employee name doesn't persist when switching between employees

Starting URL: https://devmountain-qa.github.io/employee-manager/1.2_Version/index.html

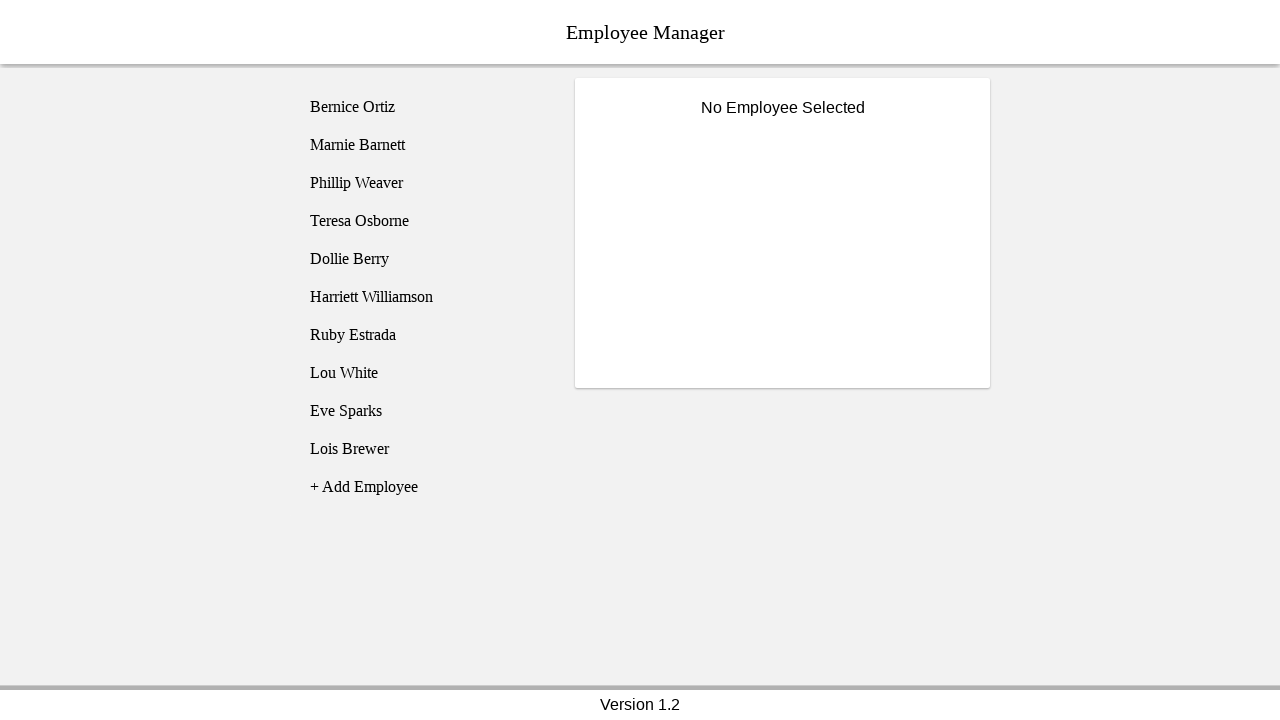

Clicked on Bernice Ortiz employee at (425, 107) on [name='employee1']
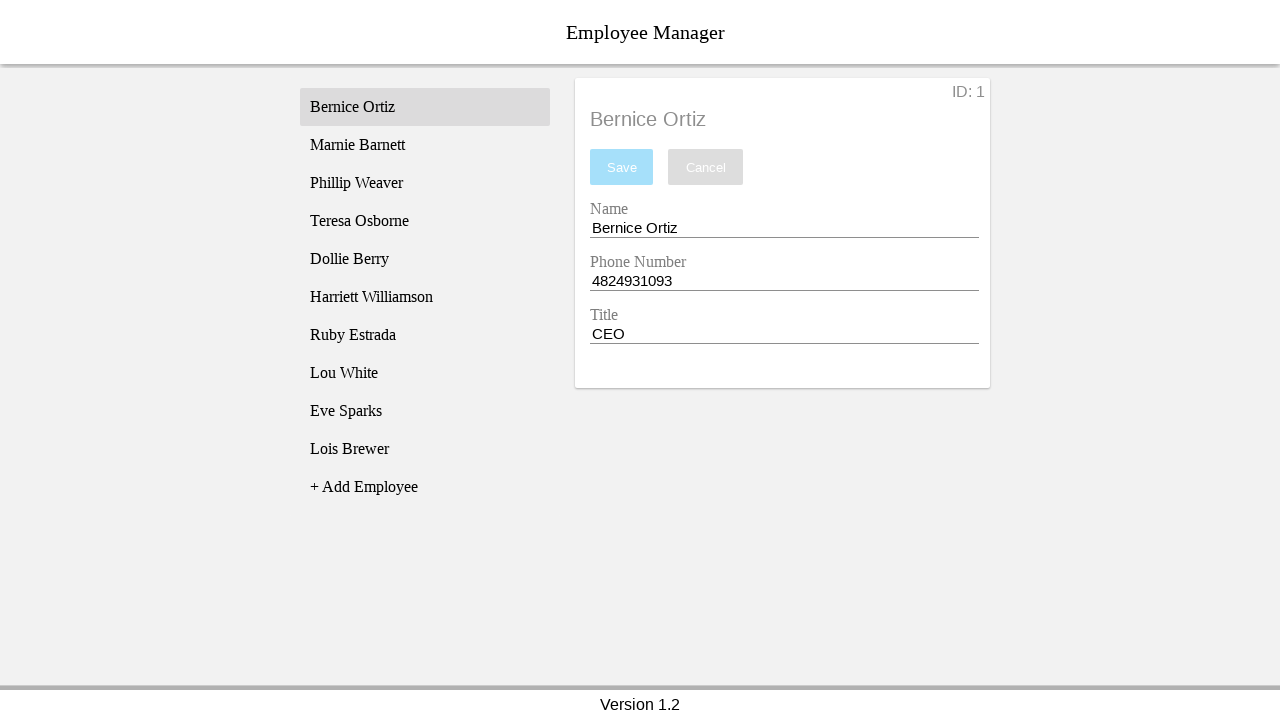

Name input field became visible
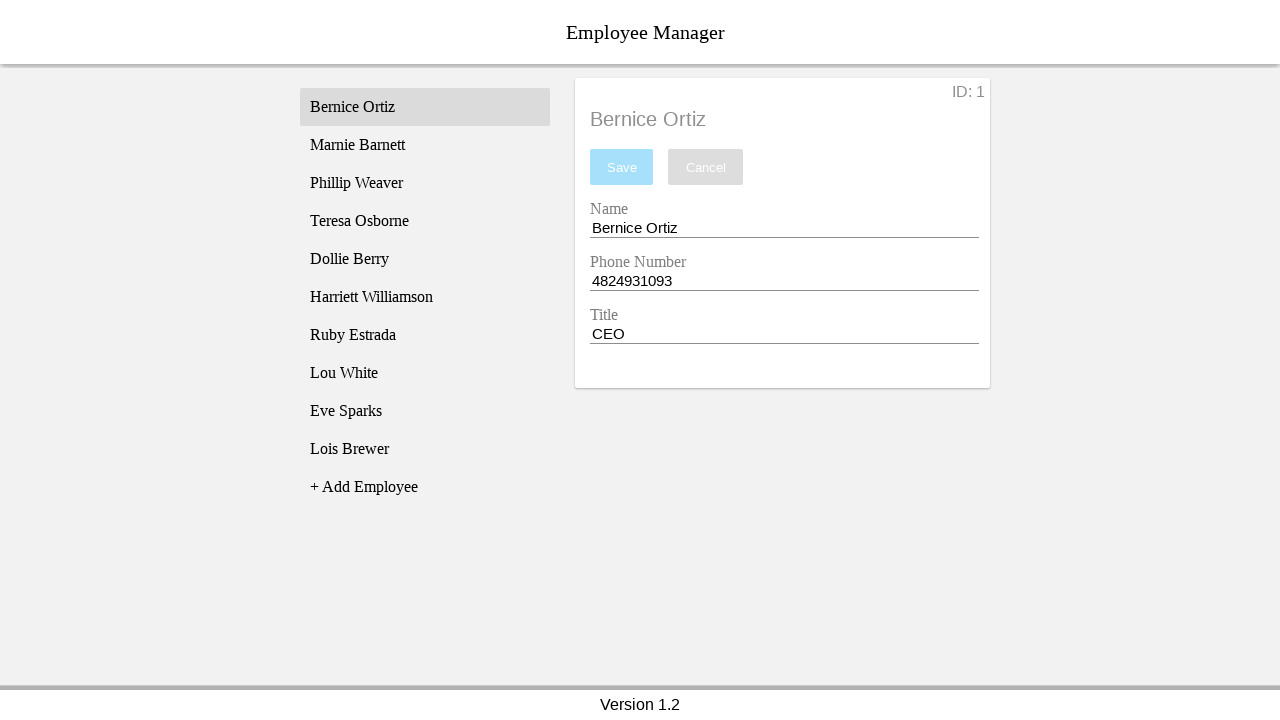

Changed employee name to 'Test Name' without saving on [name='nameEntry']
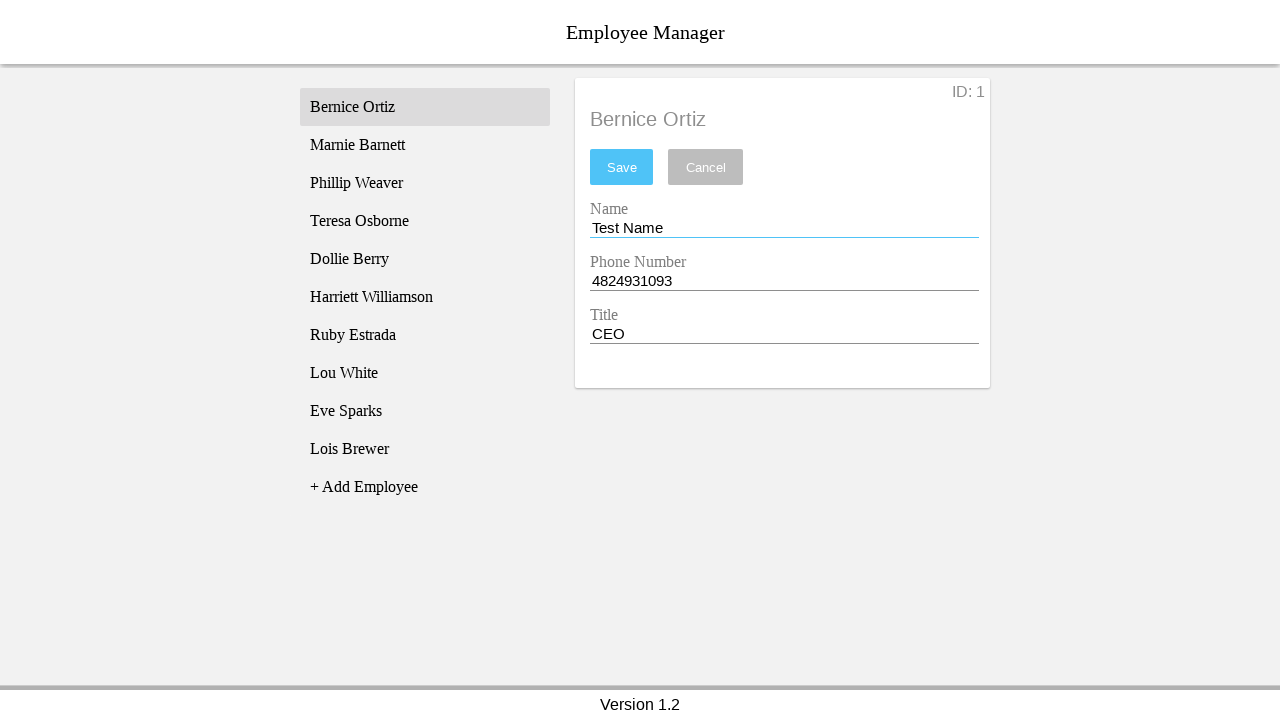

Clicked on Phillip Weaver employee to switch away at (425, 183) on [name='employee3']
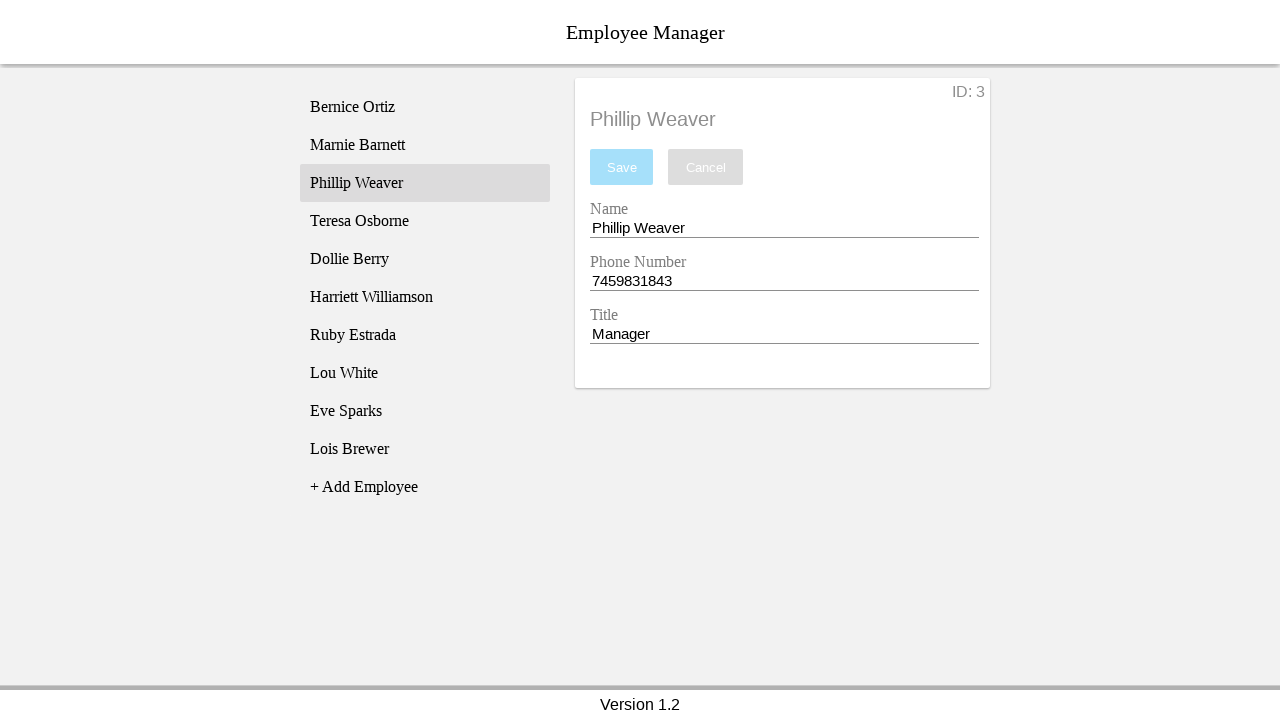

Phillip Weaver's name displayed in the title
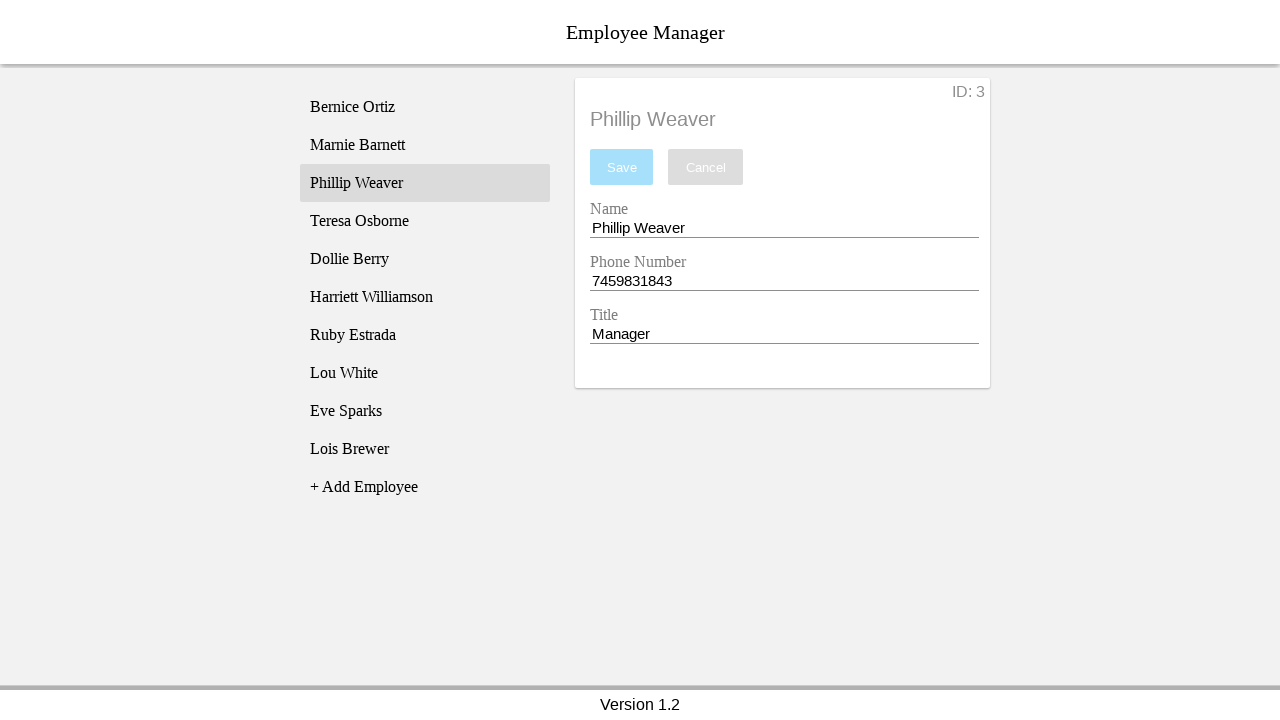

Clicked back on Bernice Ortiz employee at (425, 107) on [name='employee1']
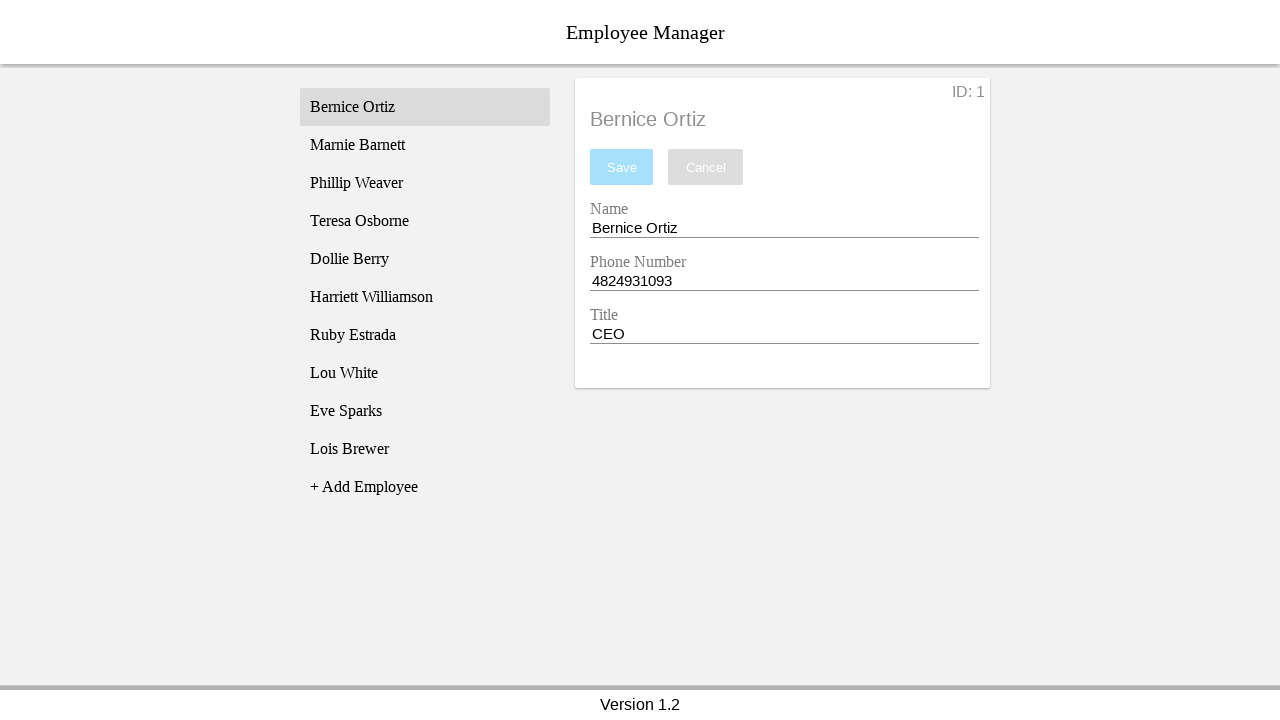

Bernice Ortiz's original name displayed, confirming unsaved change did not persist
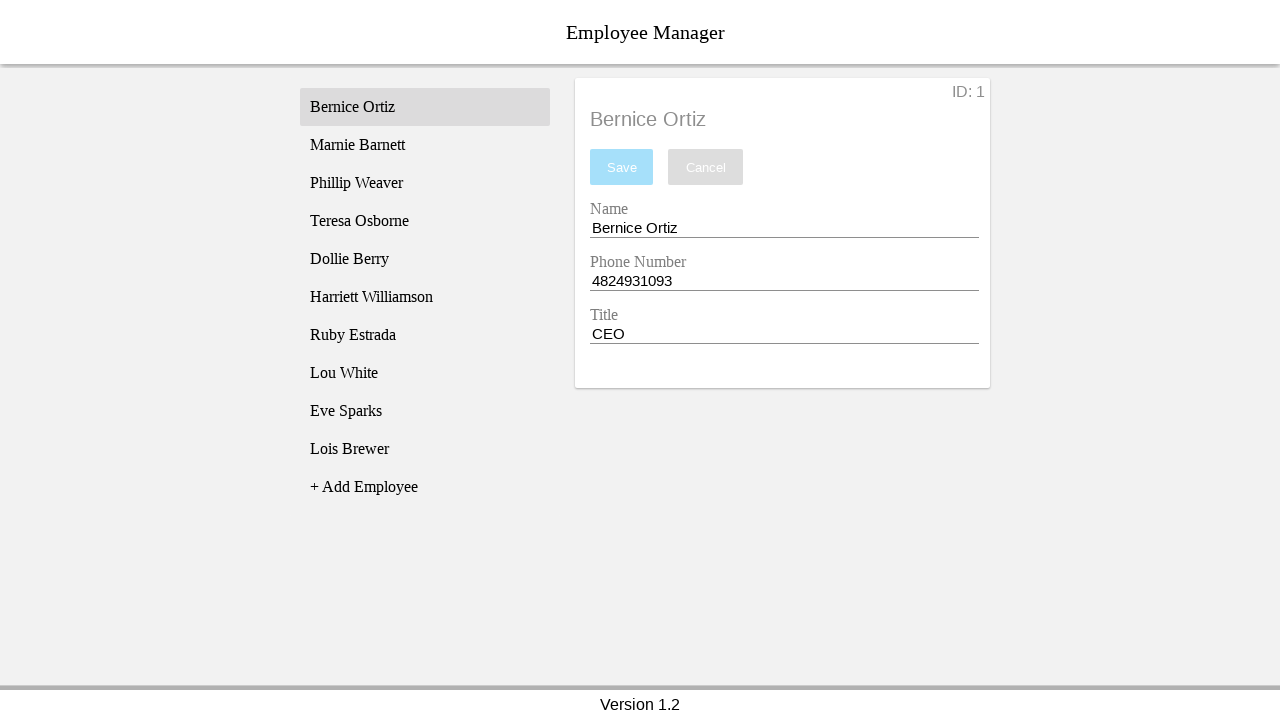

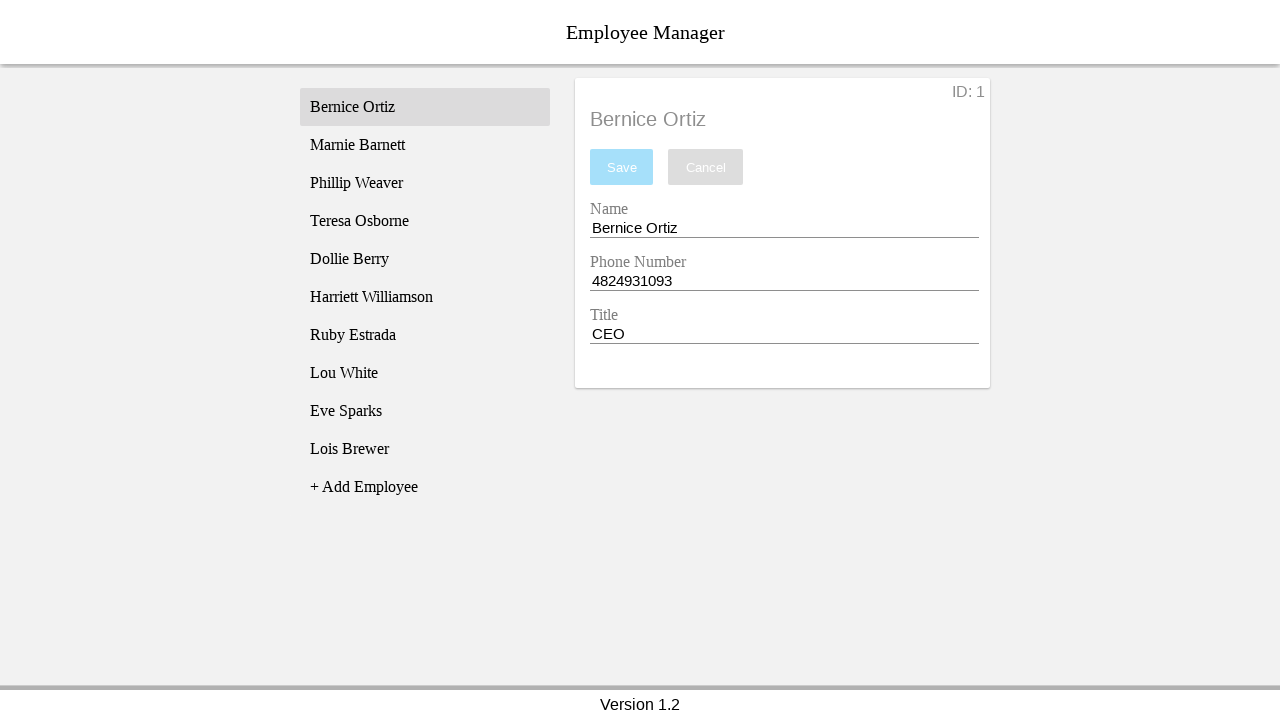